Navigates to MediaGet download page and clicks the download button to initiate a file download

Starting URL: https://mediaget.com/en/advpromo?r=Google_VT_IN_KMS_Soft_11032022&gclid=CjwKCAjwo_KXBhAaEiwA2RZ8hFlY62NdP_jFatTAR8pQCVQSNUjZ9vKQGOFzbThmXEKpamQl-bYqzhoCdxwQAvD_BwE

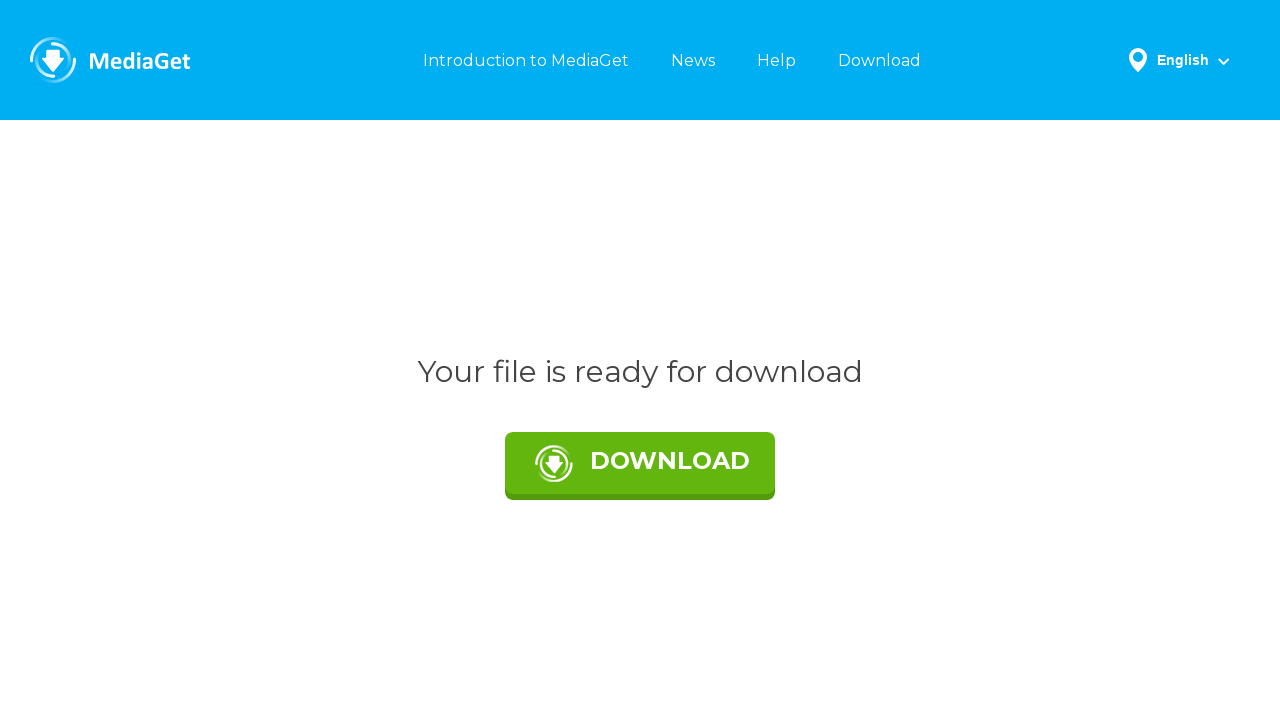

Clicked the download button on MediaGet page to initiate file download at (640, 463) on //*[@id="__next"]/div[2]/div/div/a
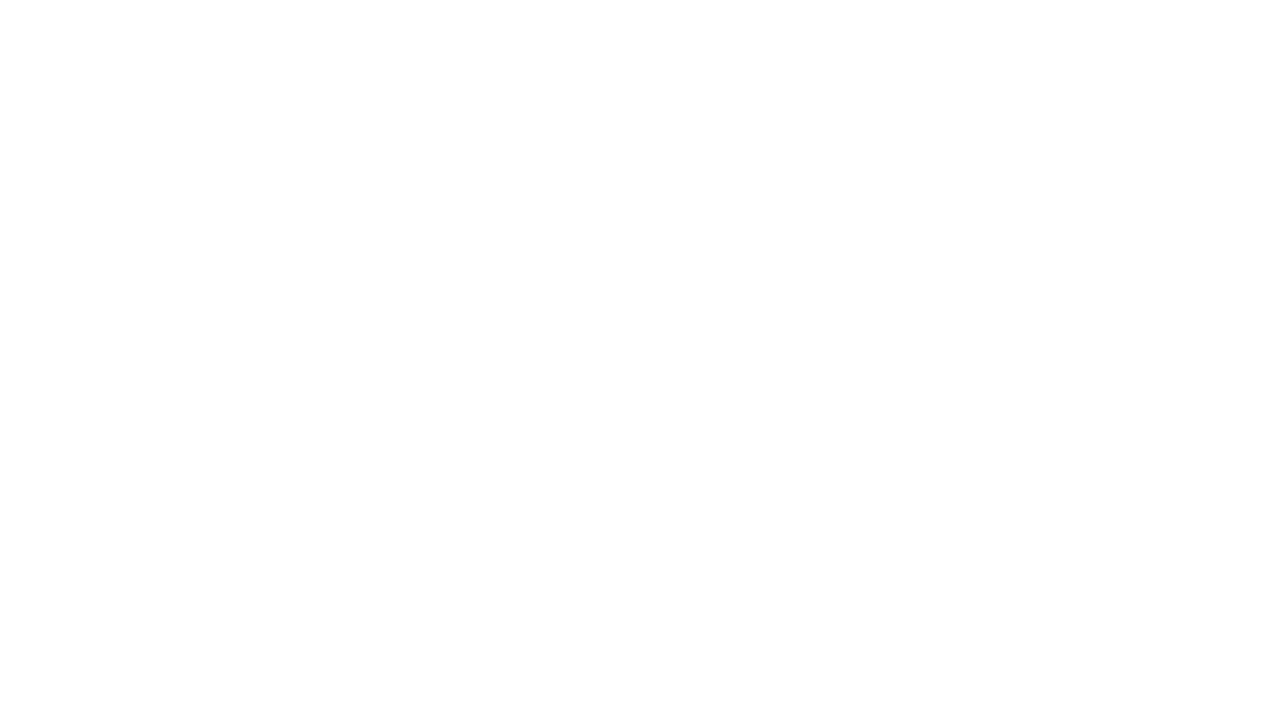

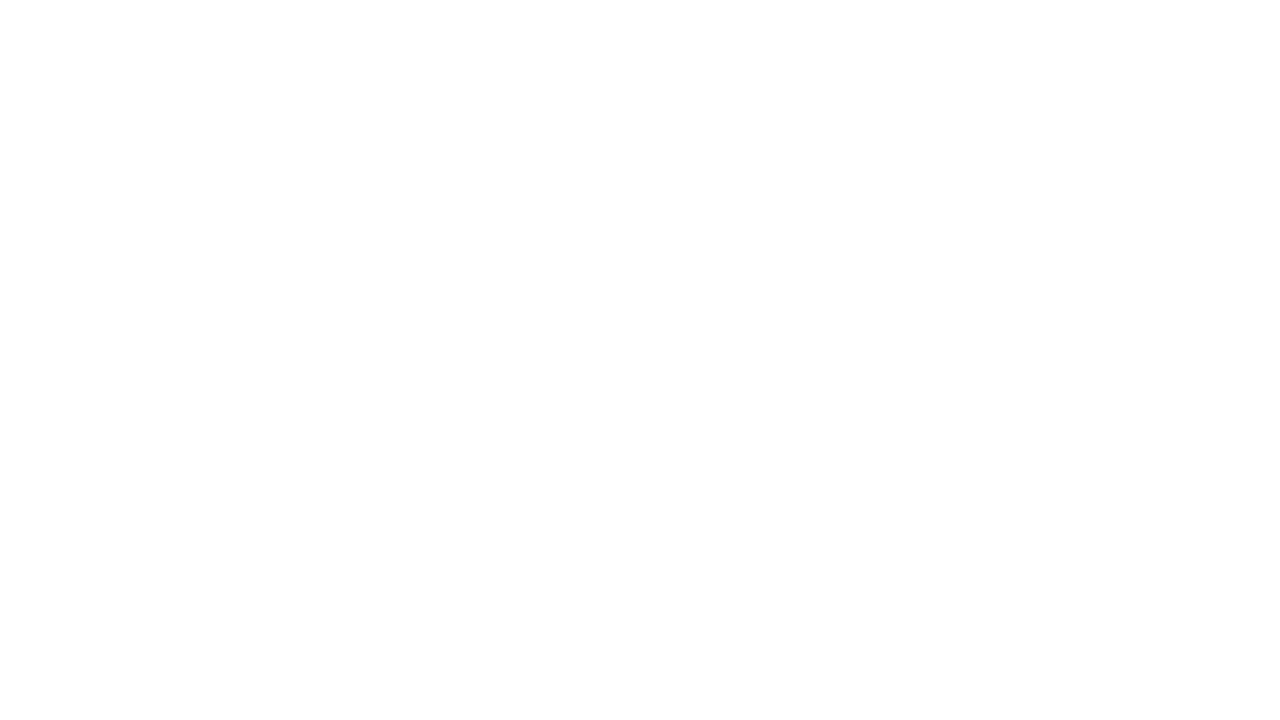